Creates todo items, edits one with whitespace text, and verifies trimming occurs

Starting URL: https://demo.playwright.dev/todomvc

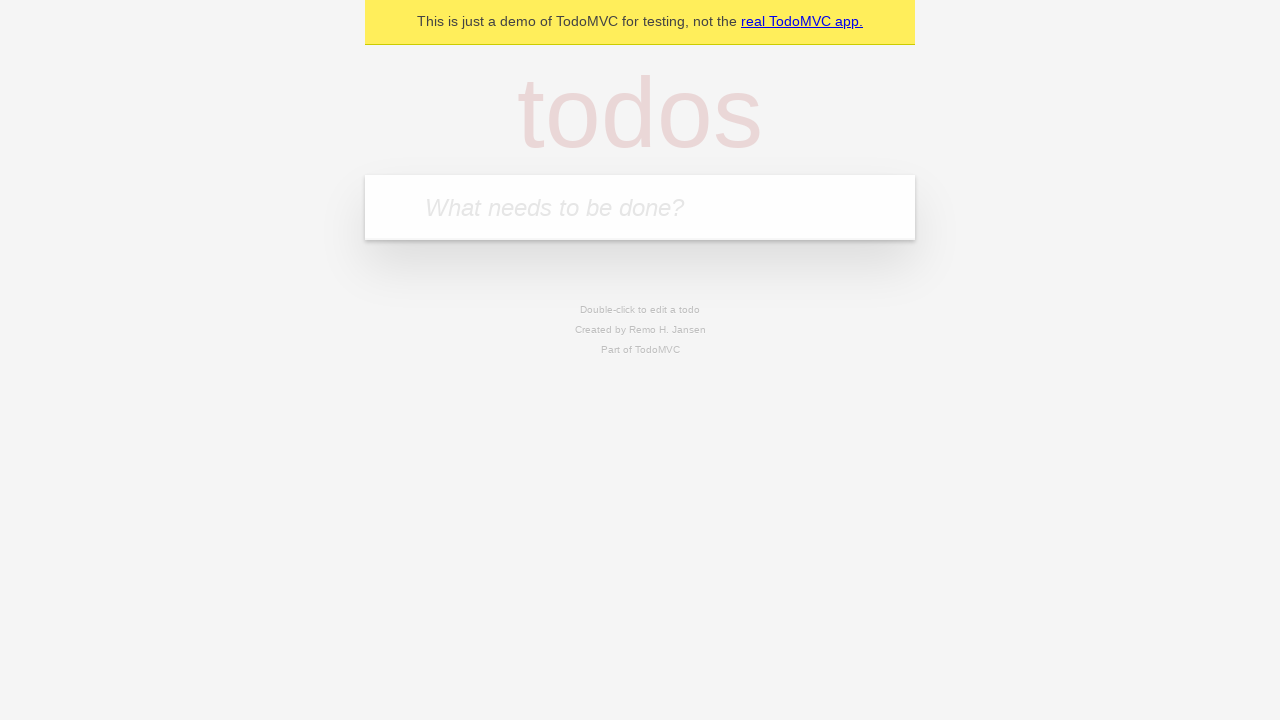

Filled new todo input with 'complete code challenge for reach' on input.new-todo
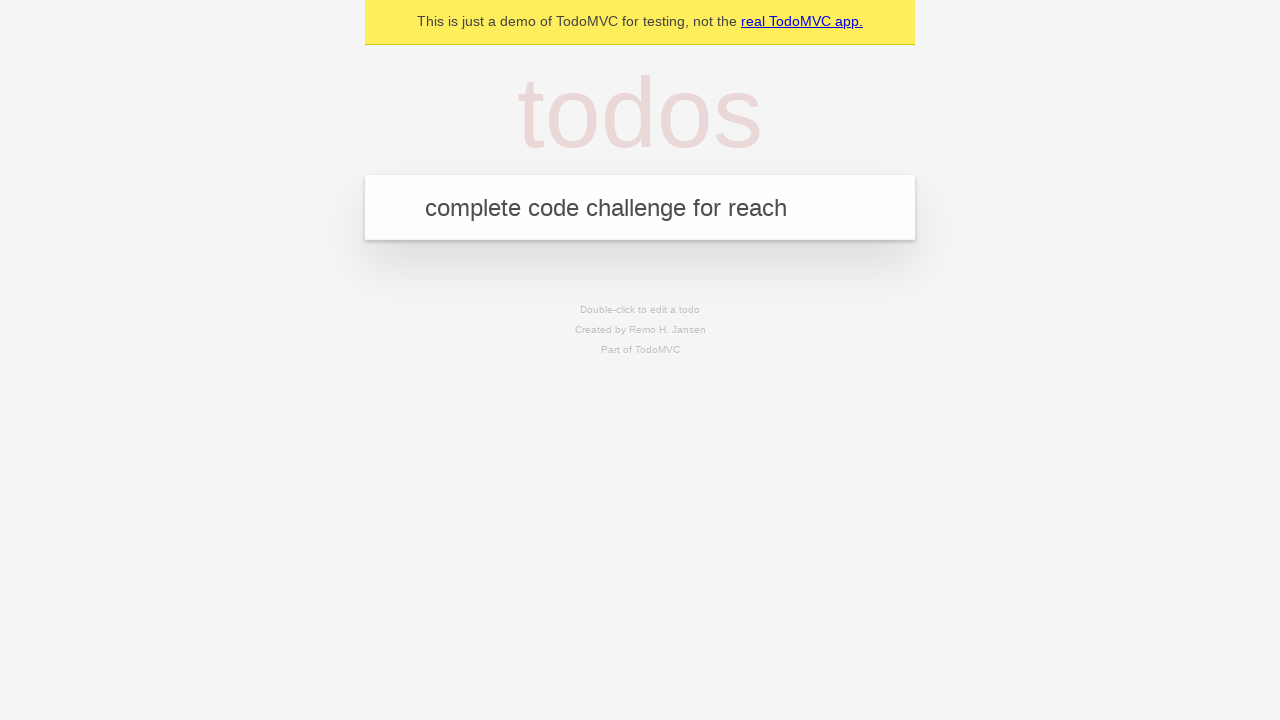

Pressed Enter to create todo item 'complete code challenge for reach' on input.new-todo
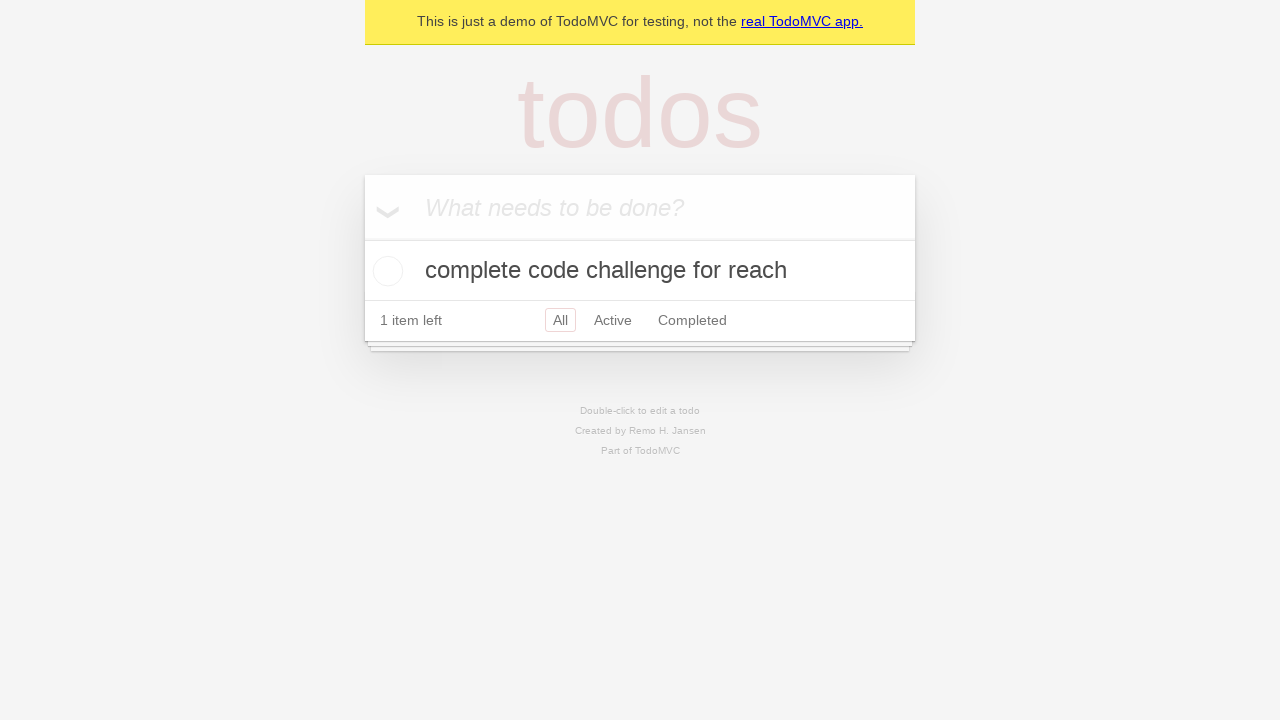

Filled new todo input with 'ensure coverage for all items is automated' on input.new-todo
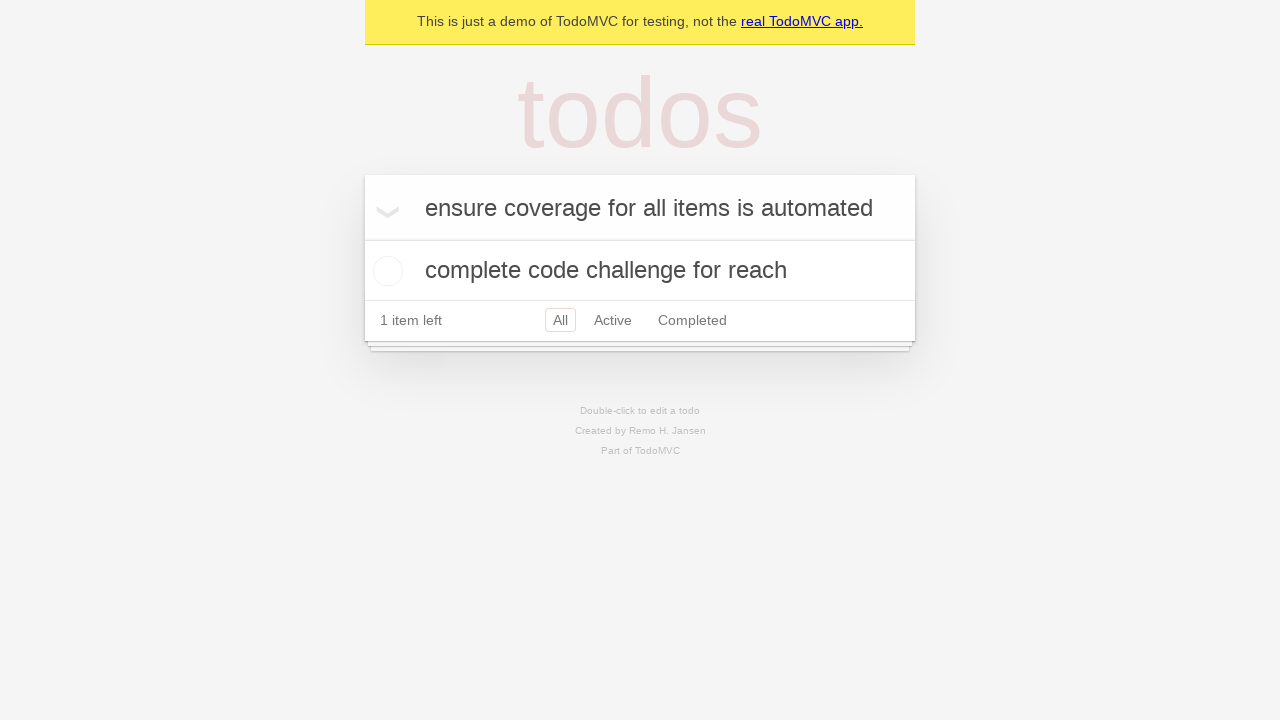

Pressed Enter to create todo item 'ensure coverage for all items is automated' on input.new-todo
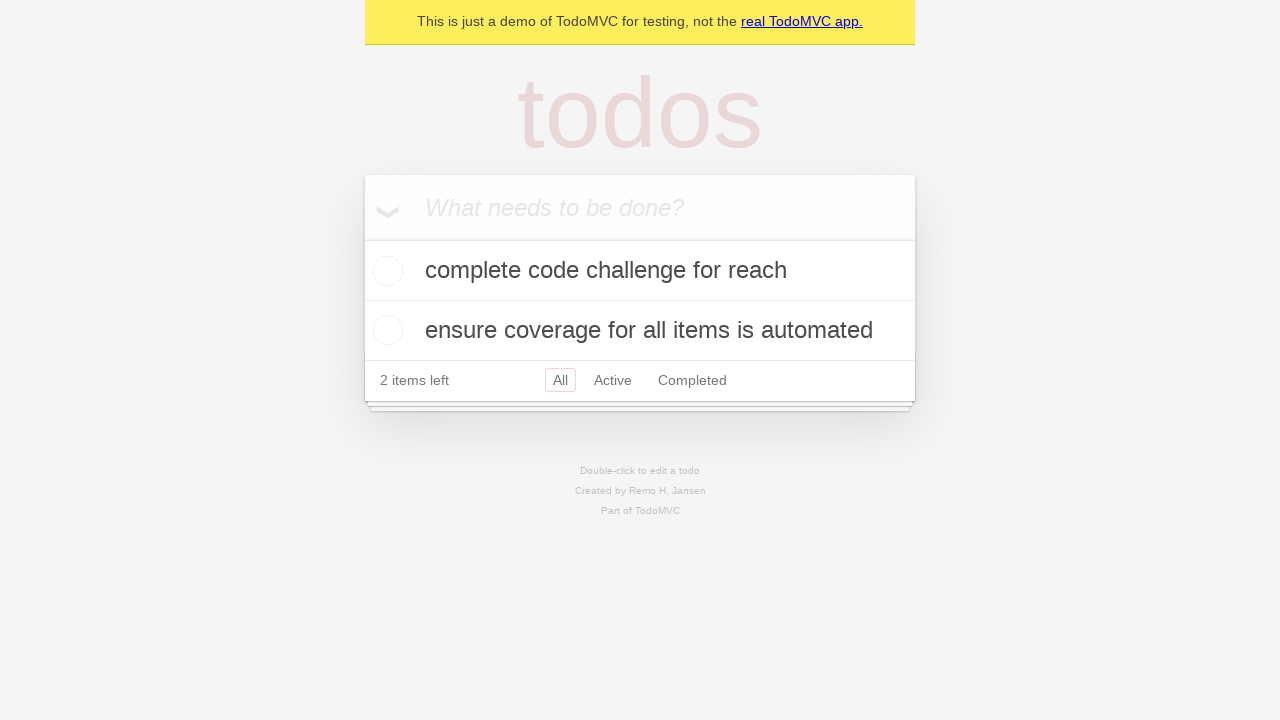

Filled new todo input with 'discuss solutions' on input.new-todo
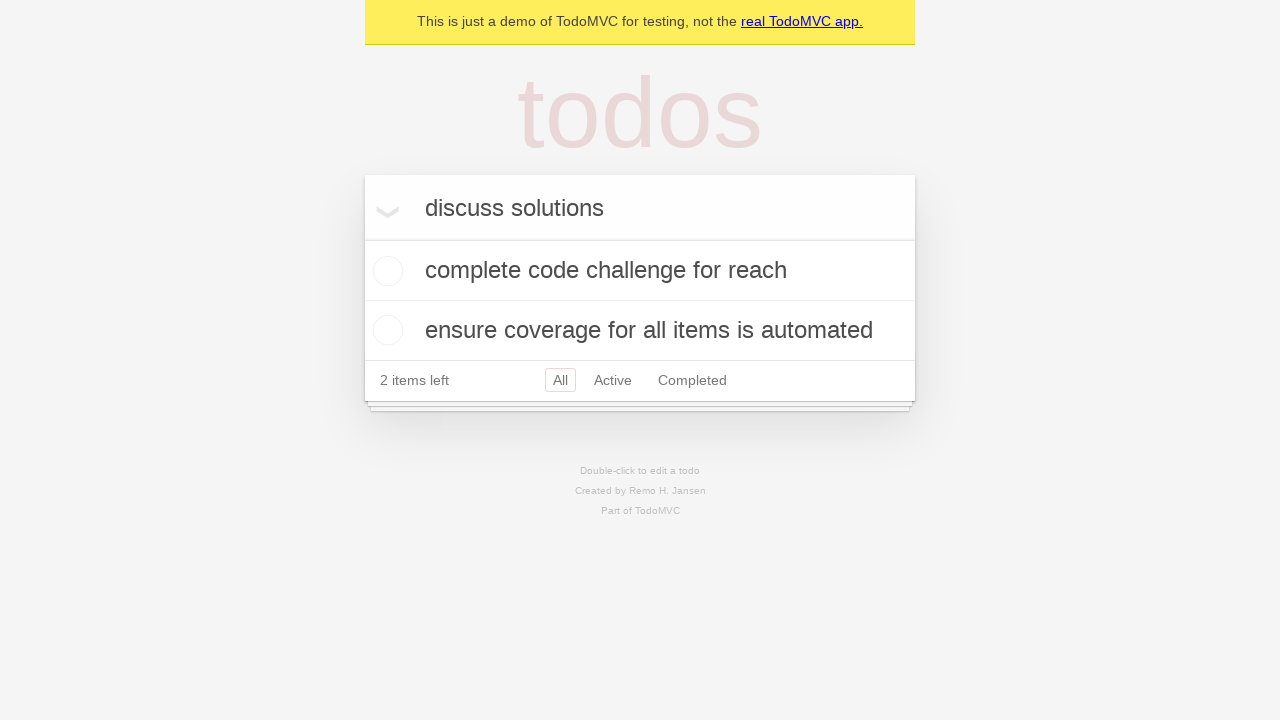

Pressed Enter to create todo item 'discuss solutions' on input.new-todo
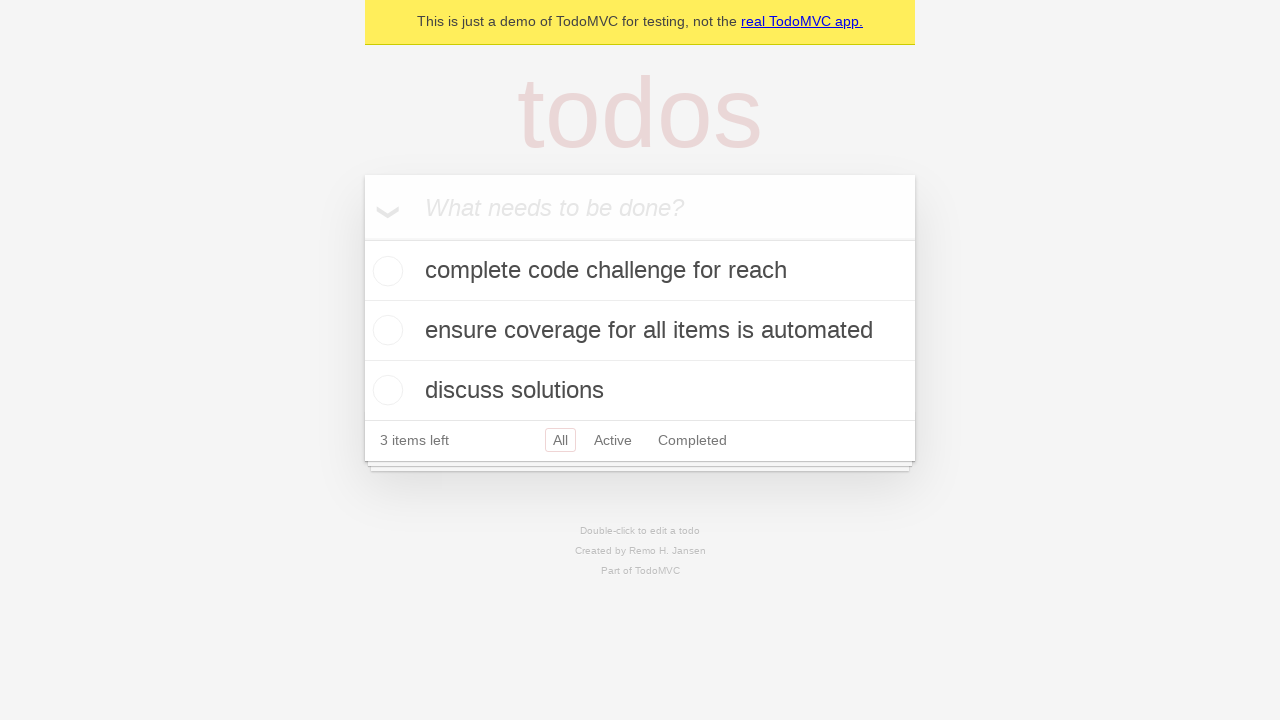

Selected second todo item for editing
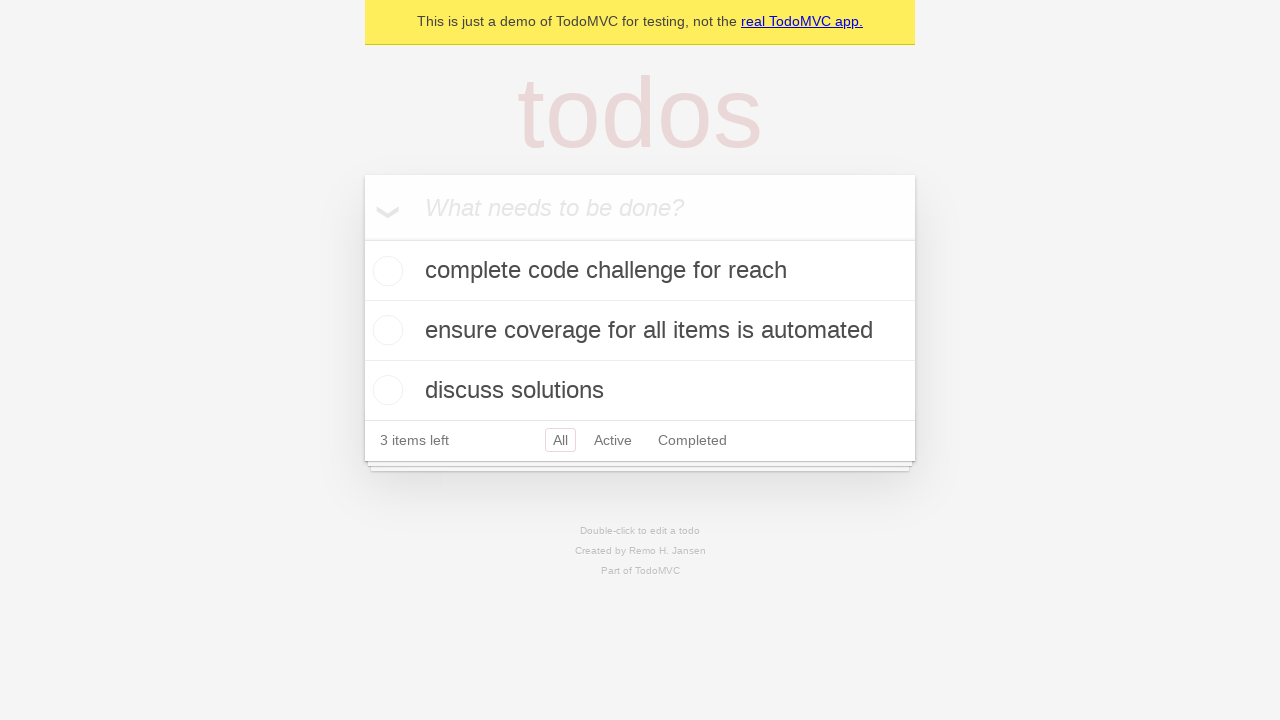

Double-clicked second todo item to enter edit mode at (640, 331) on internal:testid=[data-testid="todo-item"s] >> nth=1
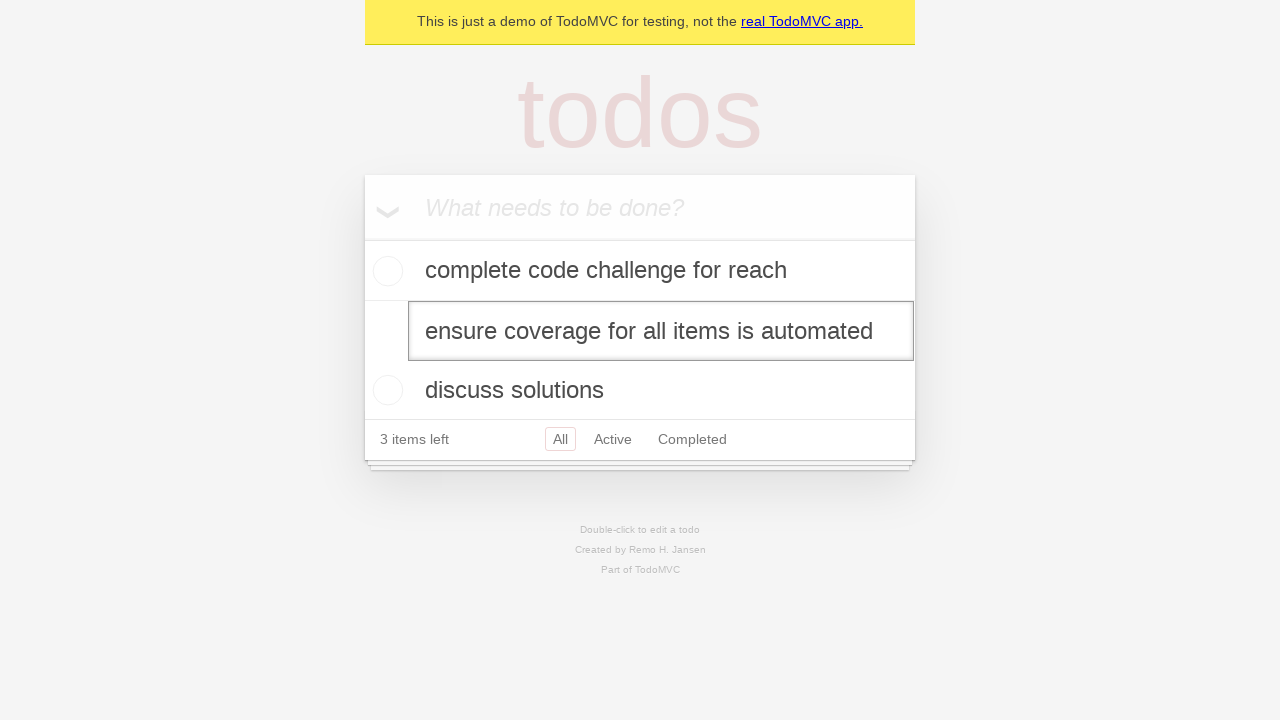

Filled edit textbox with whitespace-padded text on internal:testid=[data-testid="todo-item"s] >> nth=1 >> internal:role=textbox[nam
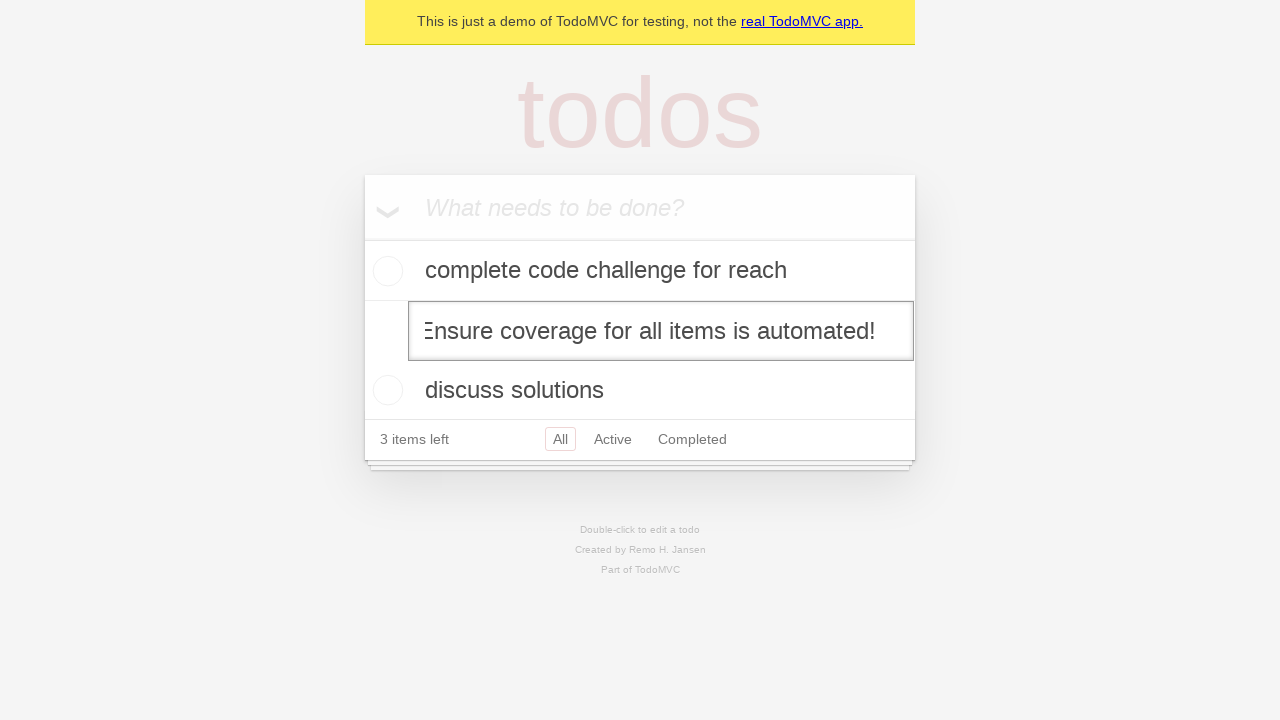

Dispatched blur event to complete editing
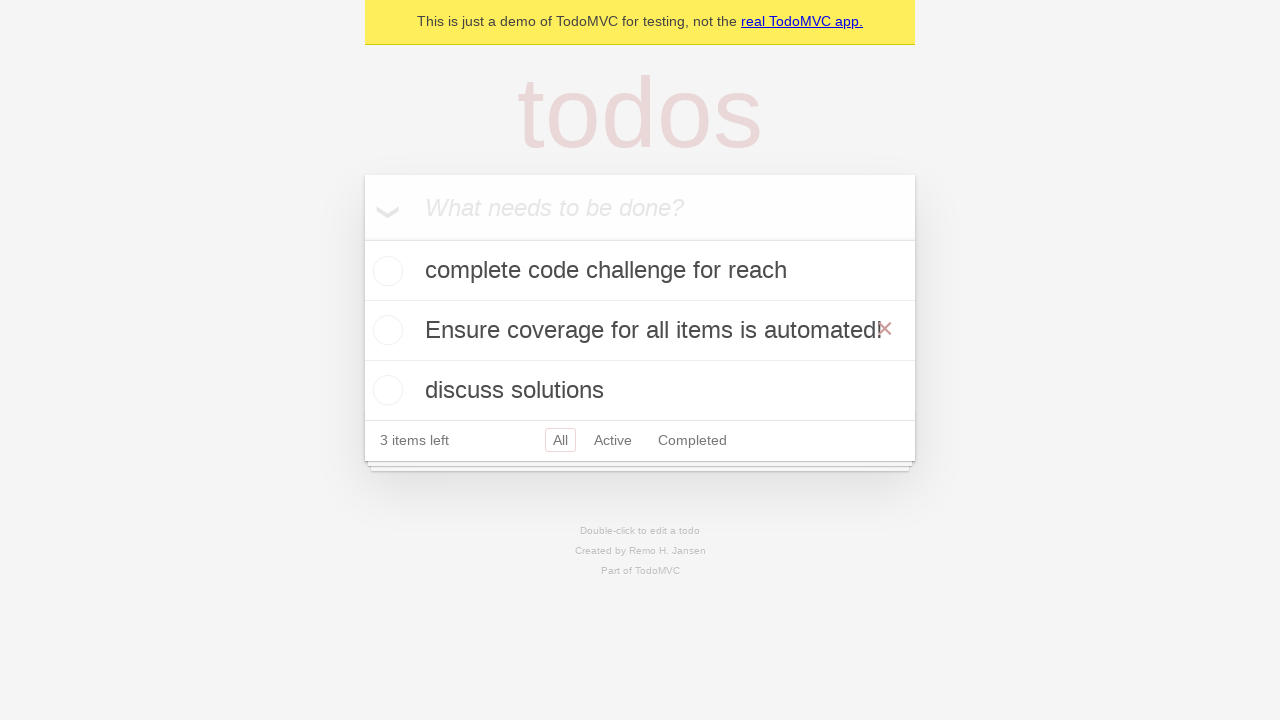

Waited for todo title to be visible, confirming edit completion and text trimming
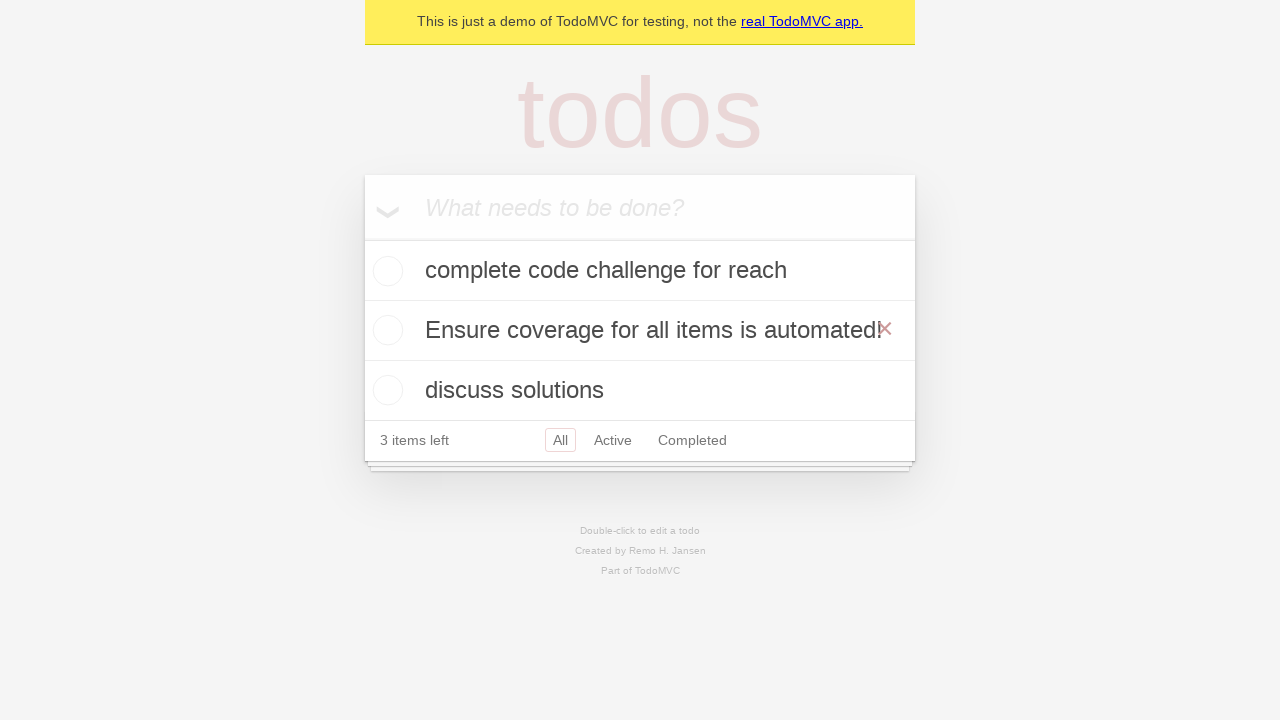

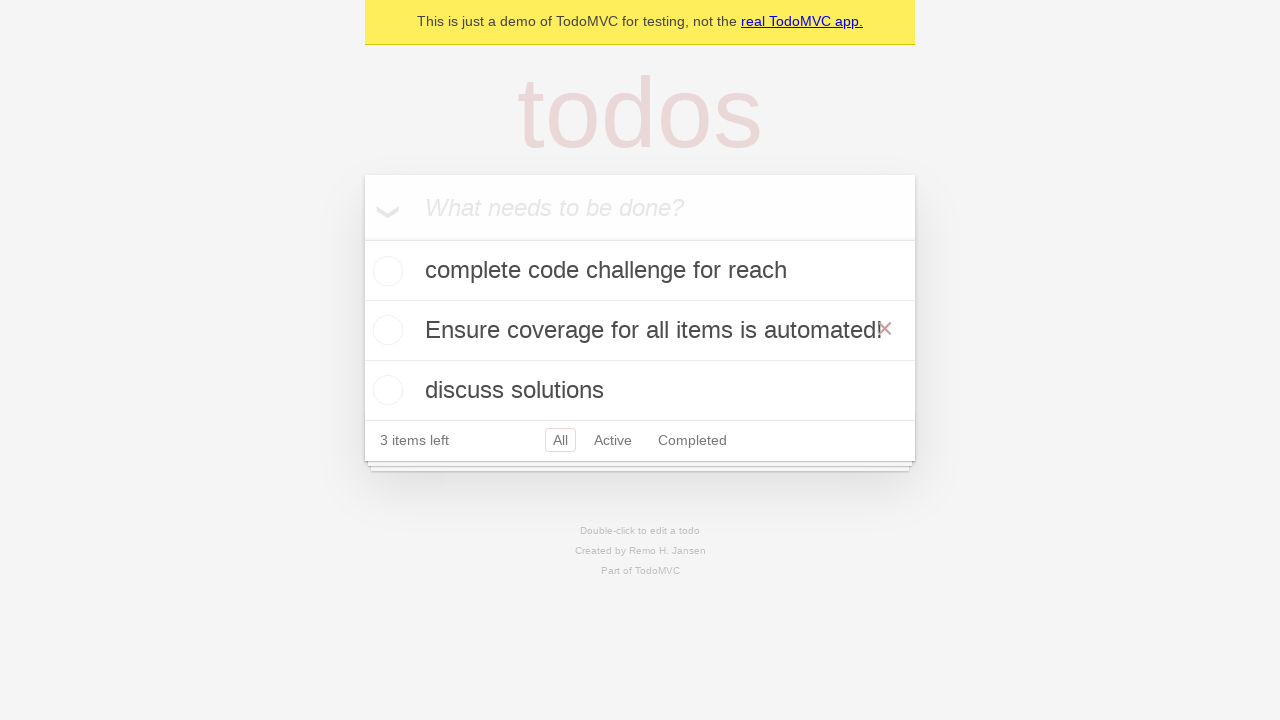